Tests adding products to cart using a loop-based approach, adding specified quantities for each product and verifying cart contents.

Starting URL: https://material.playwrightvn.com/

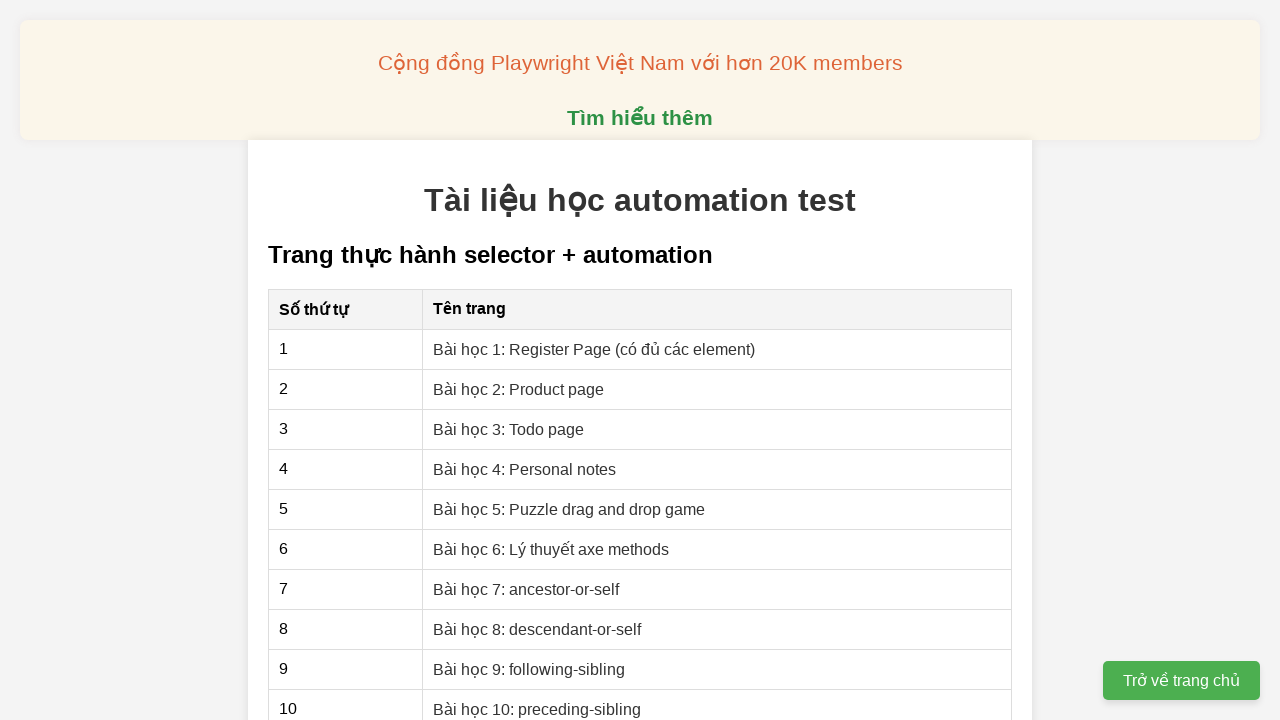

Clicked on the Product page lesson link at (519, 389) on xpath=//a[text()='Bài học 2: Product page']
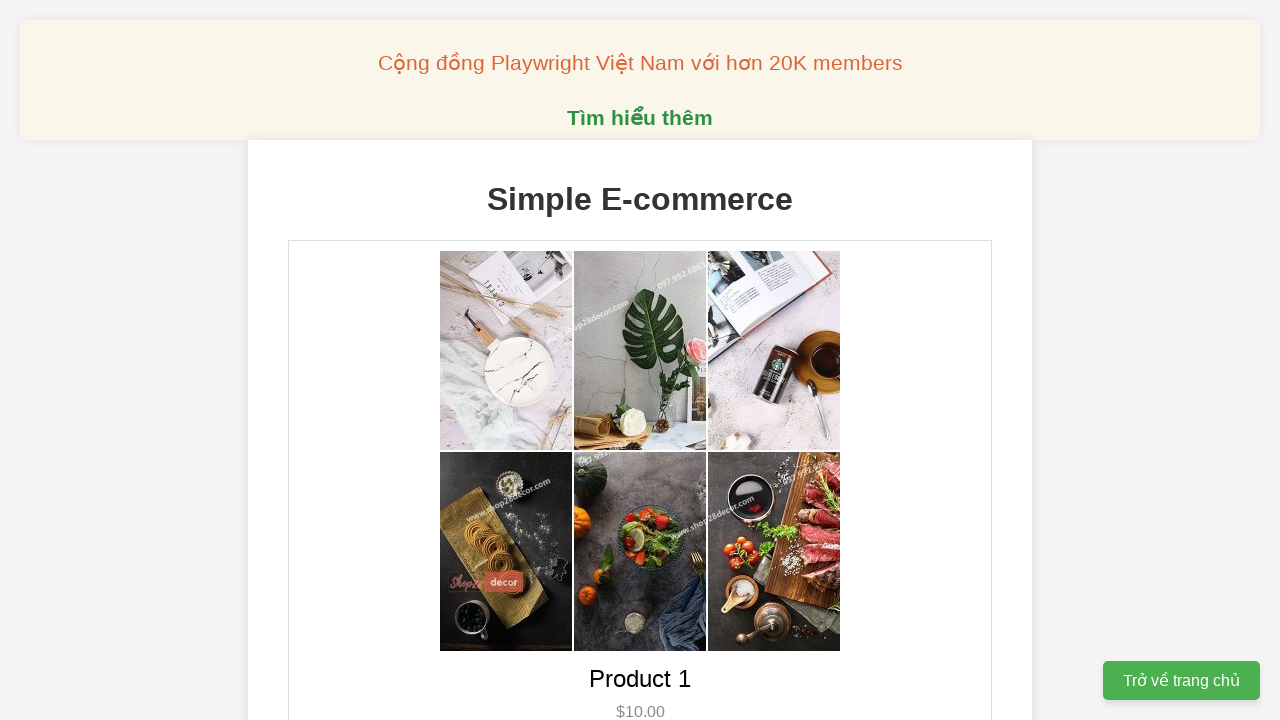

Added Product 1 to cart (quantity 1 of 2) at (640, 360) on //button[@class='add-to-cart' and @data-product-id='1']
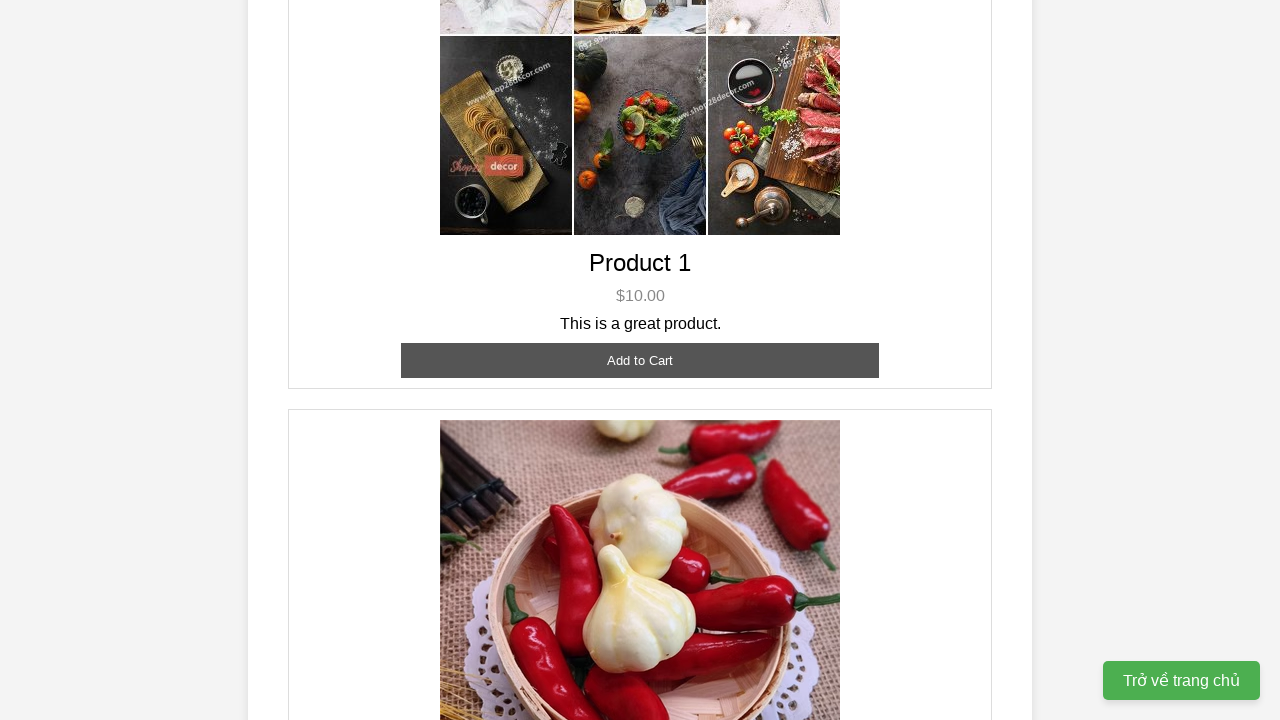

Added Product 1 to cart (quantity 2 of 2) at (640, 360) on //button[@class='add-to-cart' and @data-product-id='1']
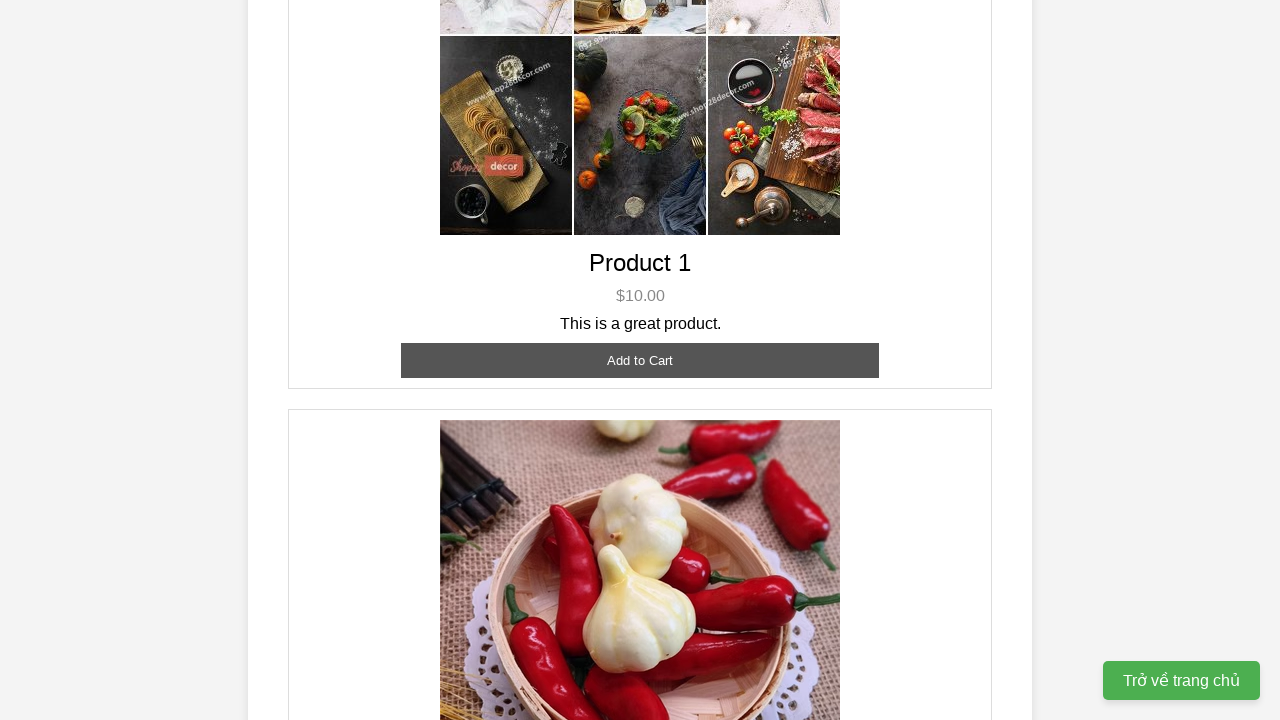

Added Product 2 to cart (quantity 1 of 3) at (640, 360) on //button[@class='add-to-cart' and @data-product-id='2']
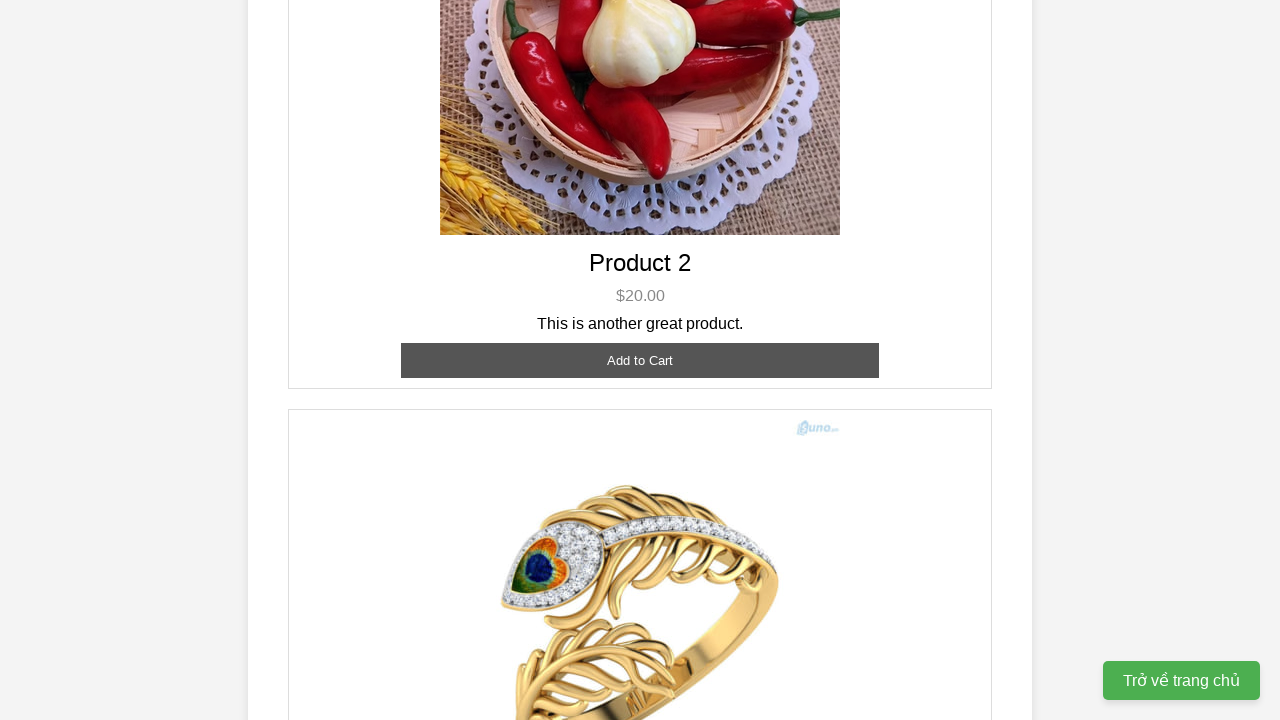

Added Product 2 to cart (quantity 2 of 3) at (640, 360) on //button[@class='add-to-cart' and @data-product-id='2']
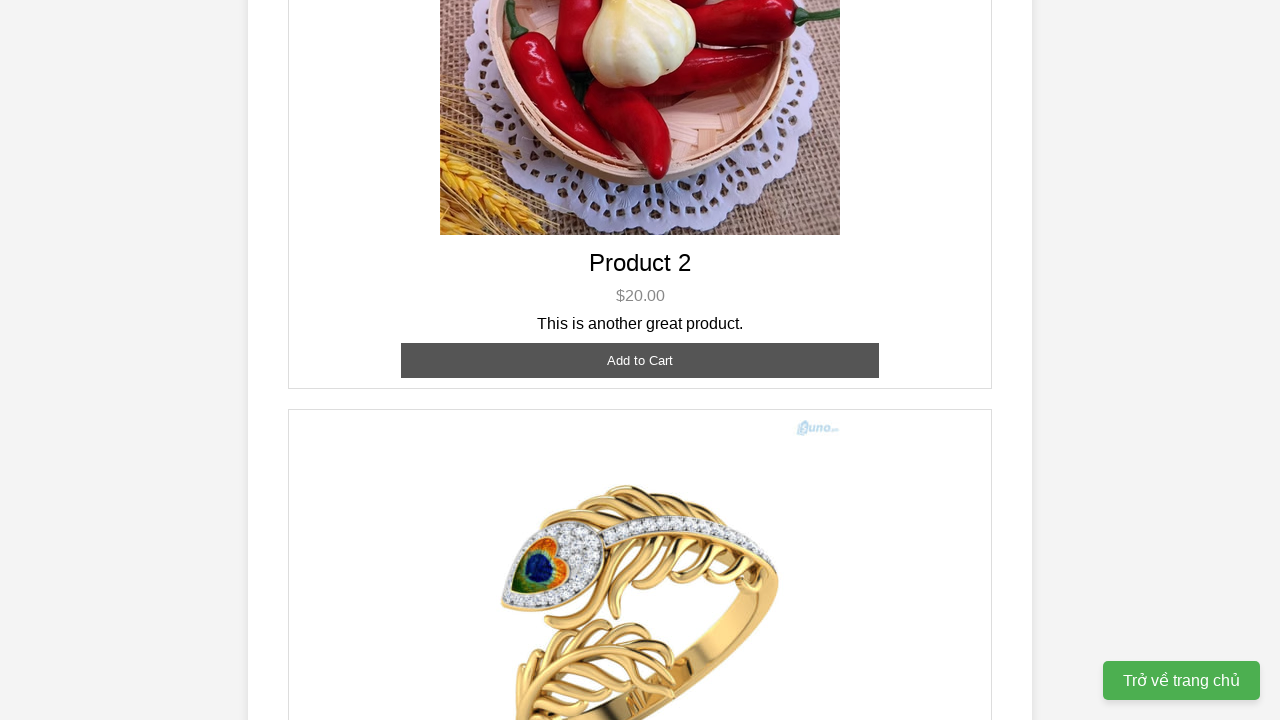

Added Product 2 to cart (quantity 3 of 3) at (640, 360) on //button[@class='add-to-cart' and @data-product-id='2']
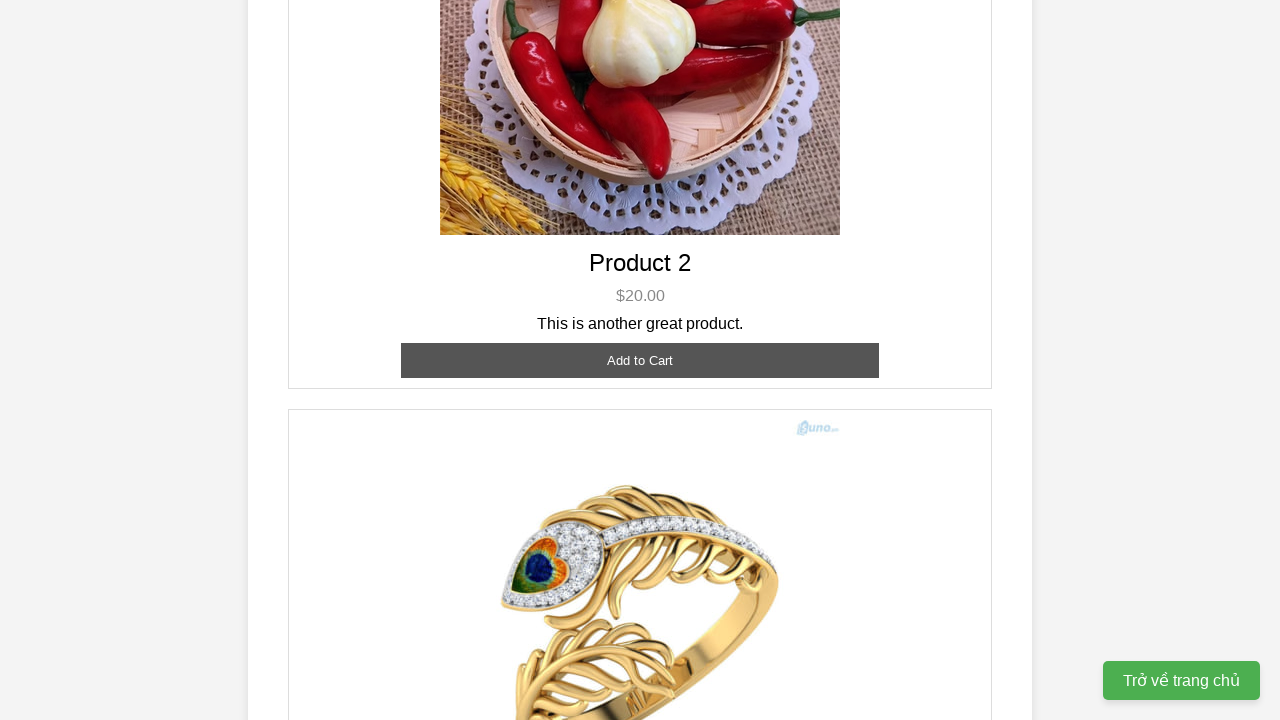

Added Product 3 to cart (quantity 1 of 1) at (640, 388) on //button[@class='add-to-cart' and @data-product-id='3']
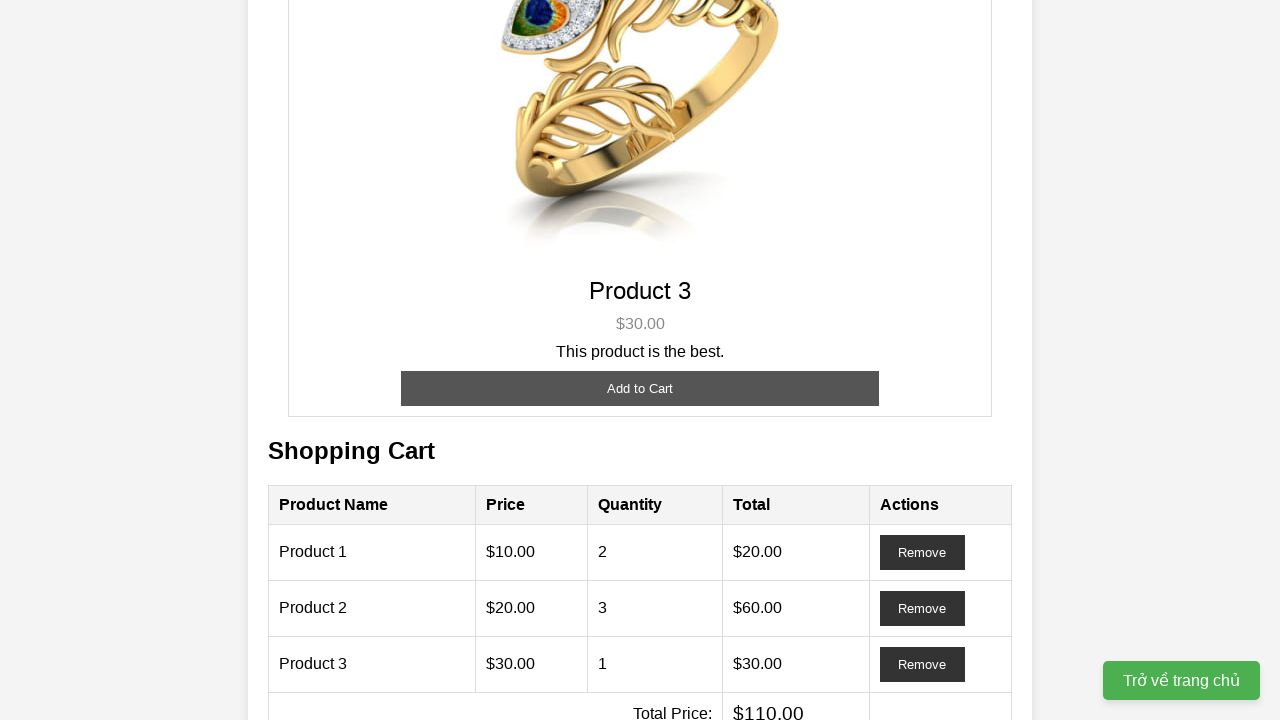

Verified Product 1 is visible in cart with quantity 2
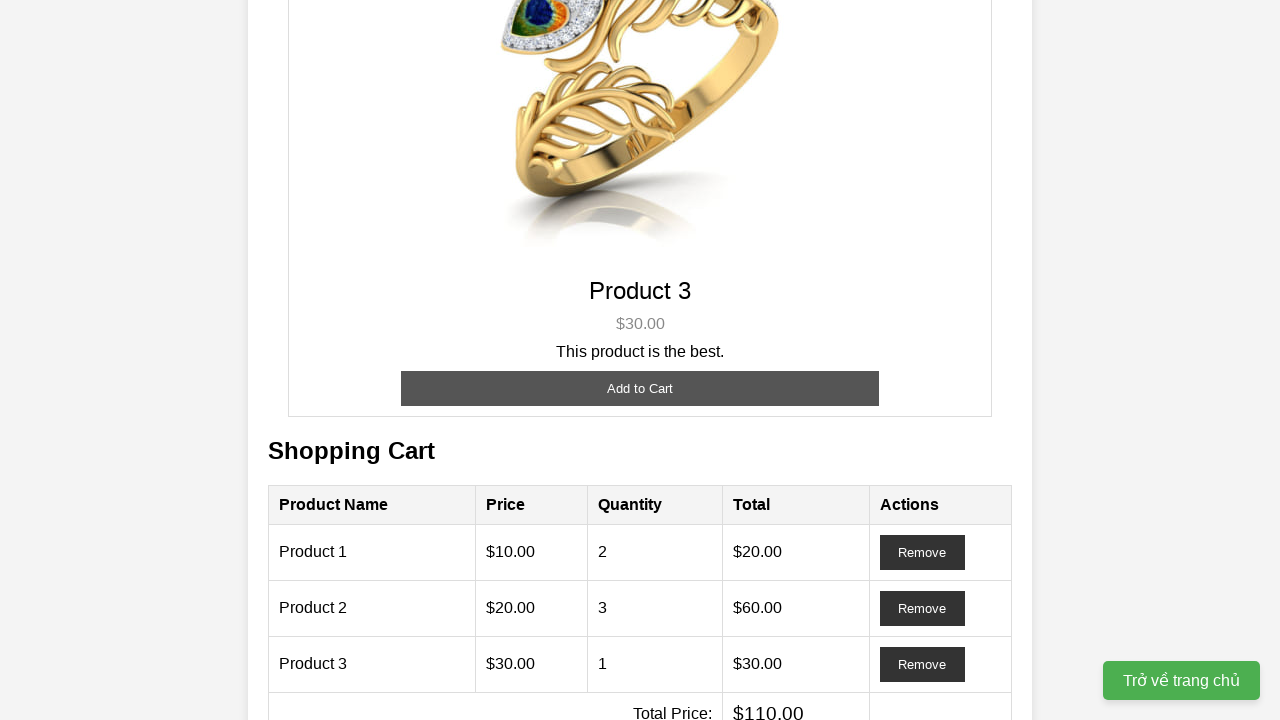

Verified Product 2 is visible in cart with quantity 3
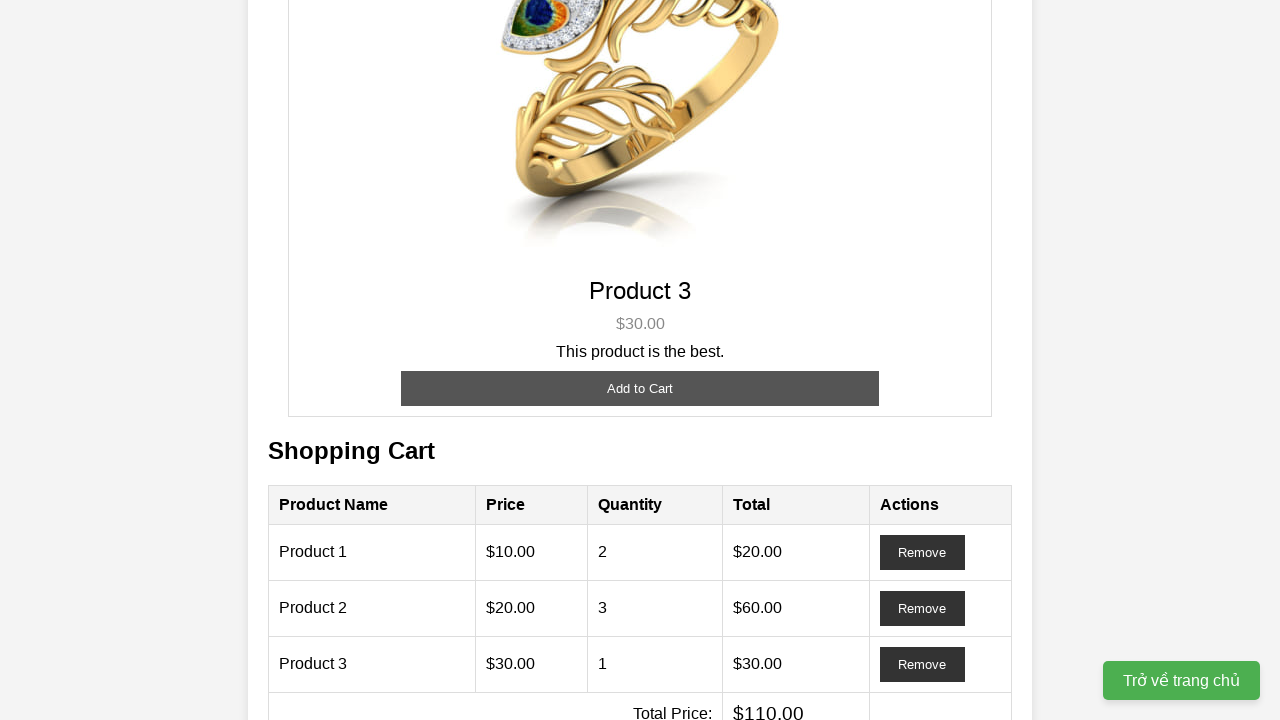

Verified Product 3 is visible in cart with quantity 1
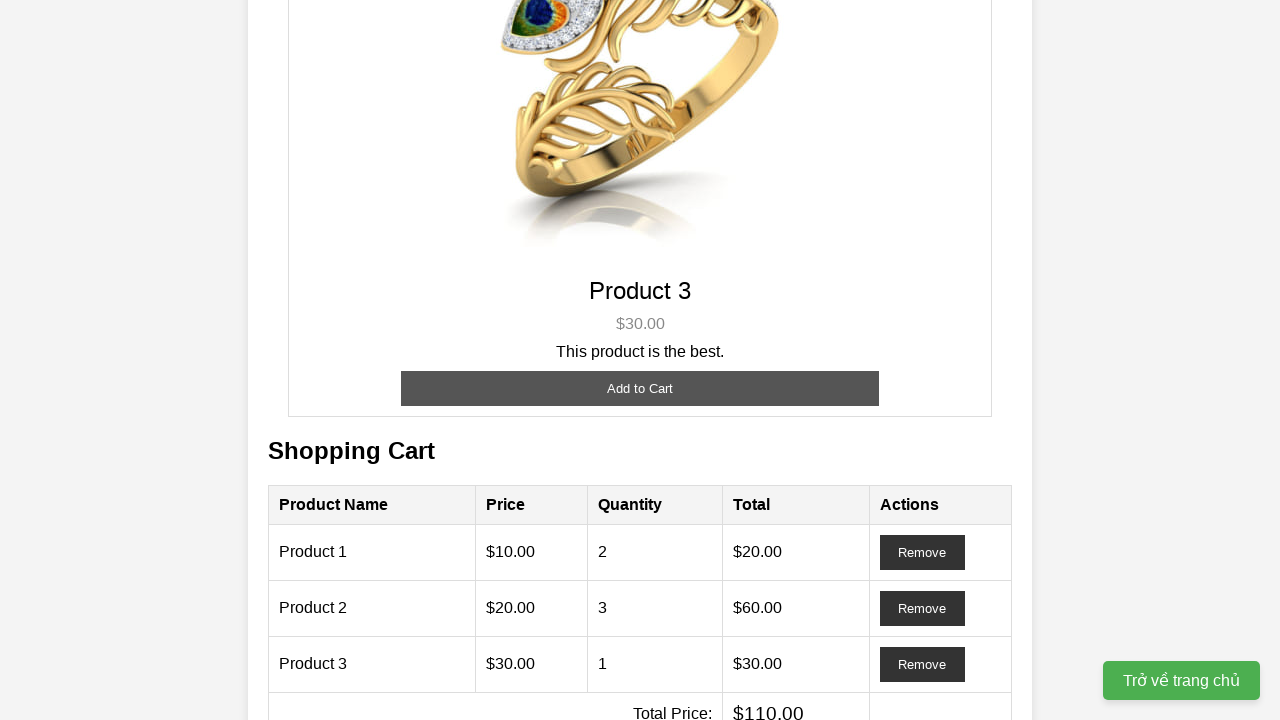

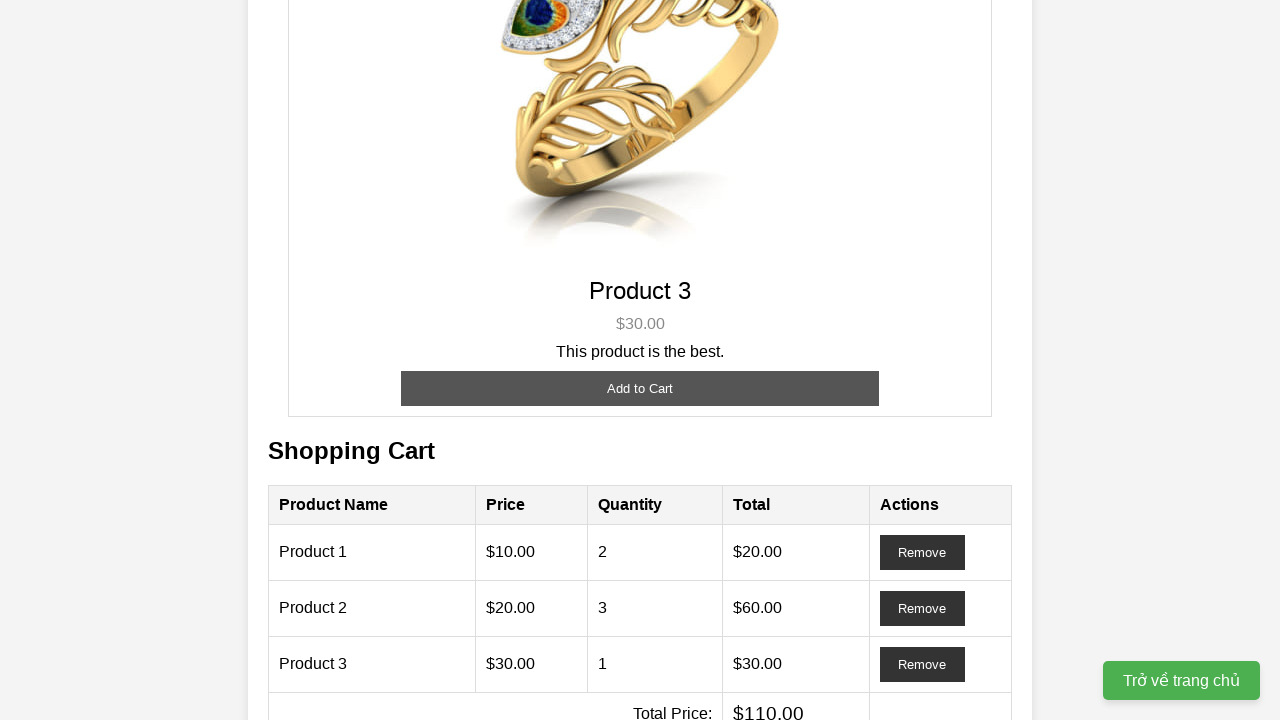